Tests JavaScript confirm dialog by dismissing it and verifying the cancel result

Starting URL: https://the-internet.herokuapp.com/javascript_alerts

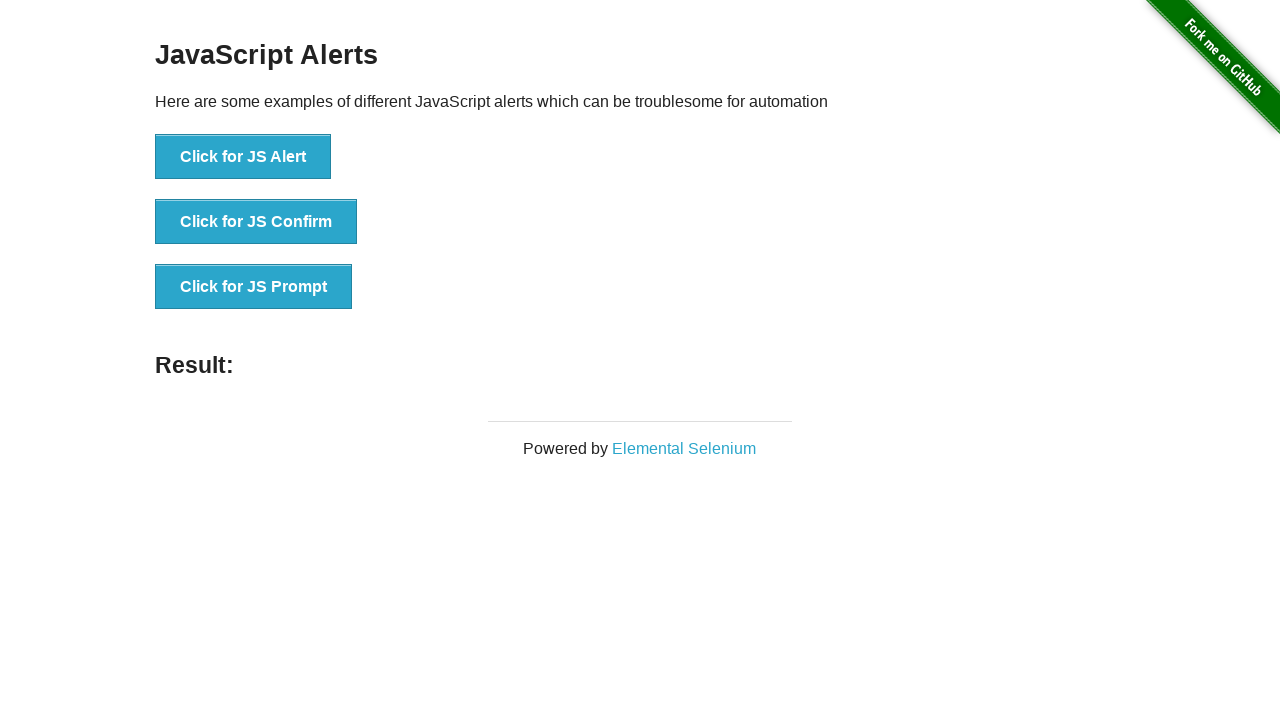

Set up dialog handler to dismiss confirm dialogs
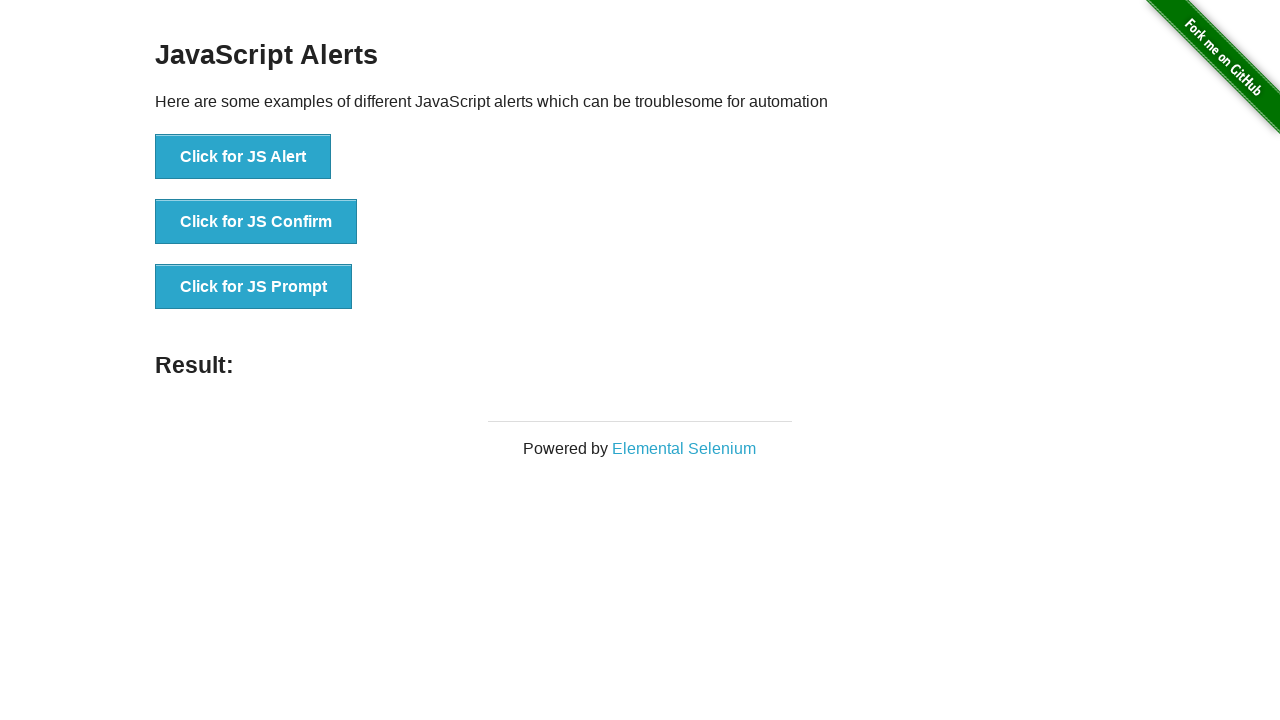

Clicked button to trigger JS Confirm dialog at (256, 222) on button:has-text('Click for JS Confirm')
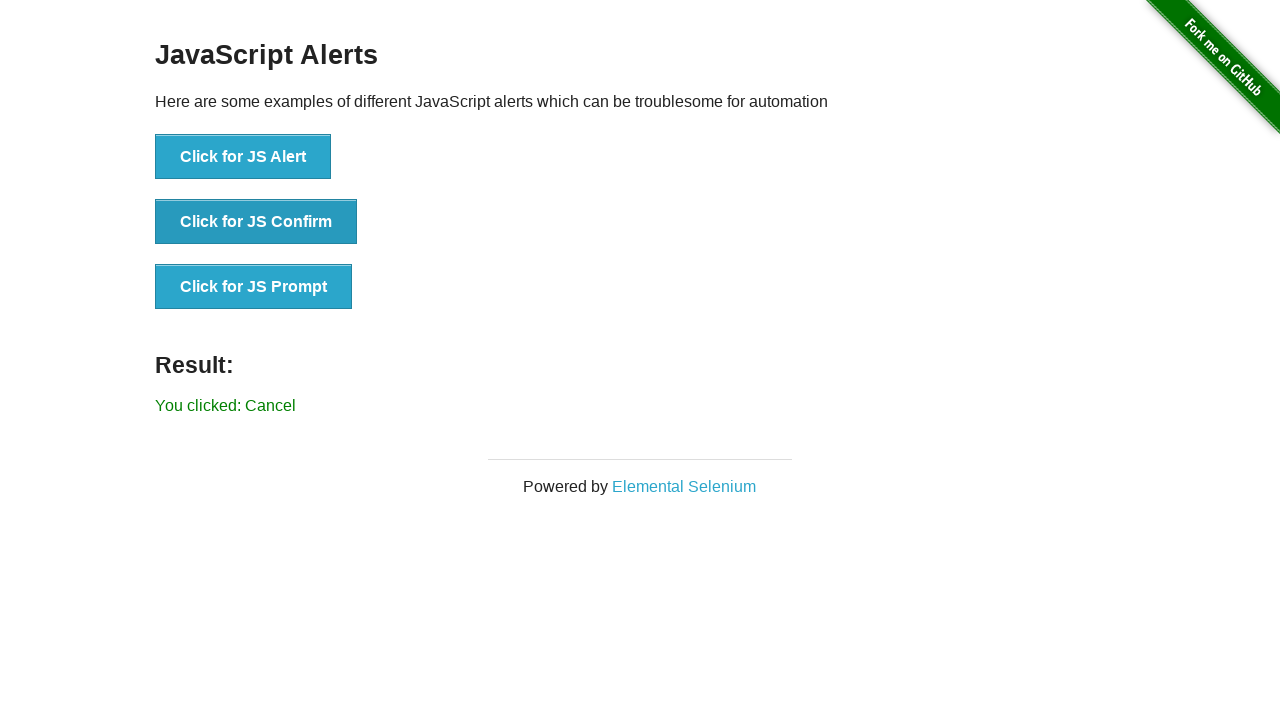

Verified result message shows 'You clicked: Cancel' after dismissing confirm dialog
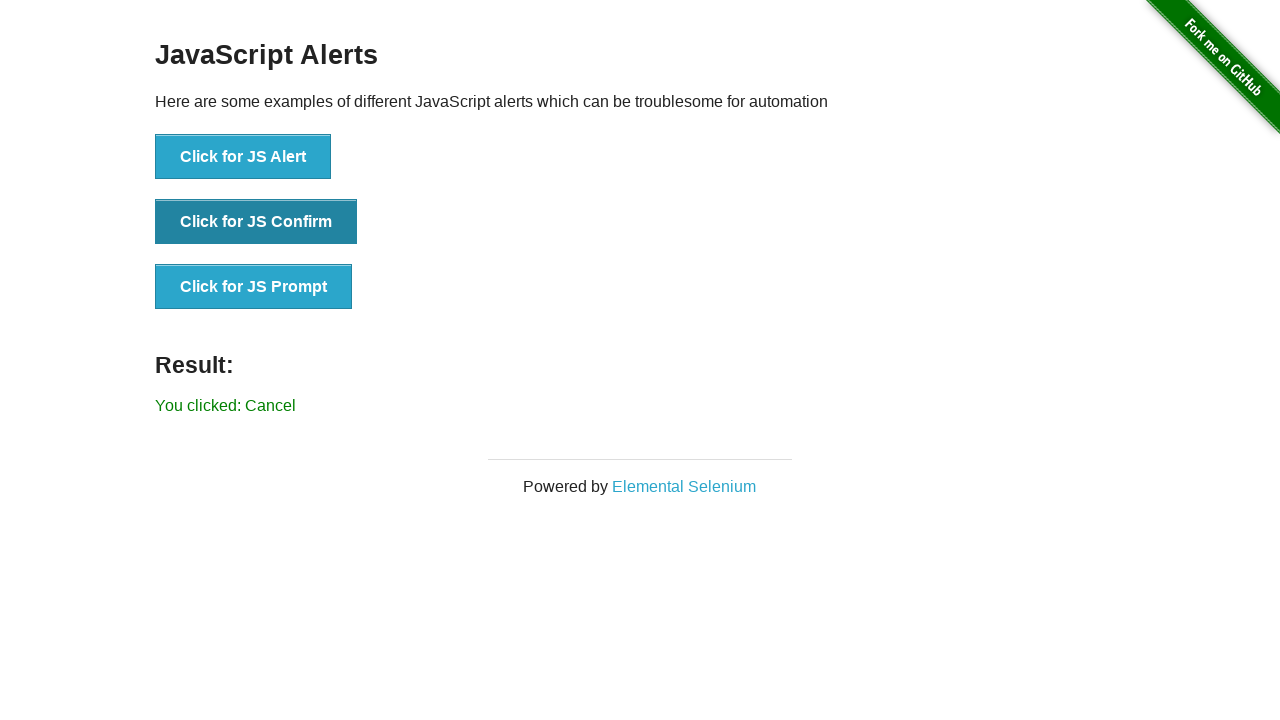

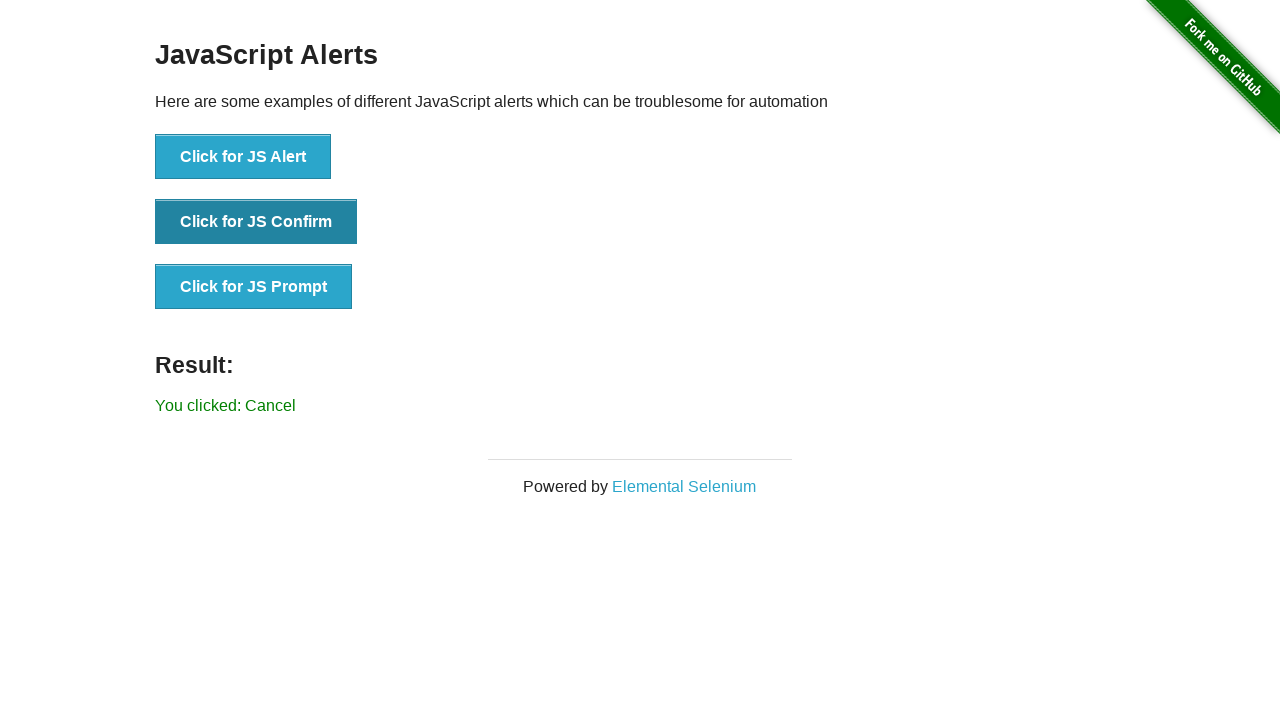